Tests unchecking a completed todo by adding a task, marking it complete, then clicking the toggle again to uncheck it.

Starting URL: https://todomvc.com/examples/react/dist/

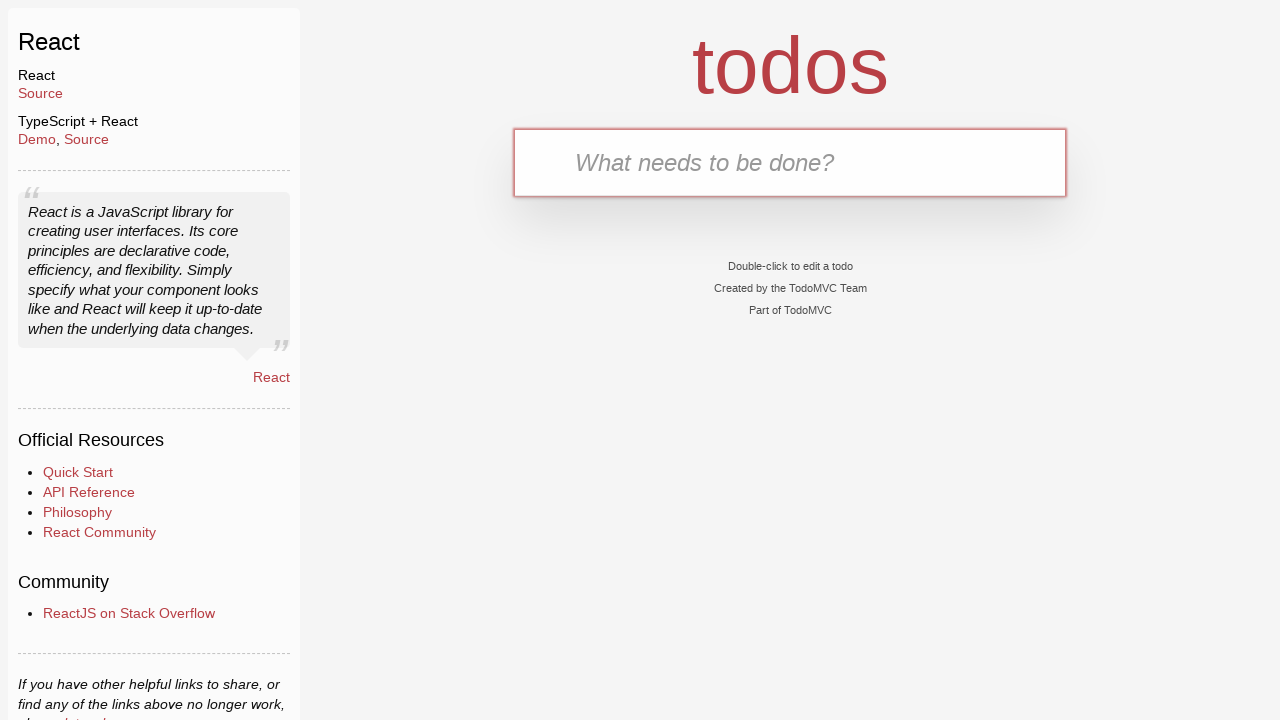

Navigated to TodoMVC React application
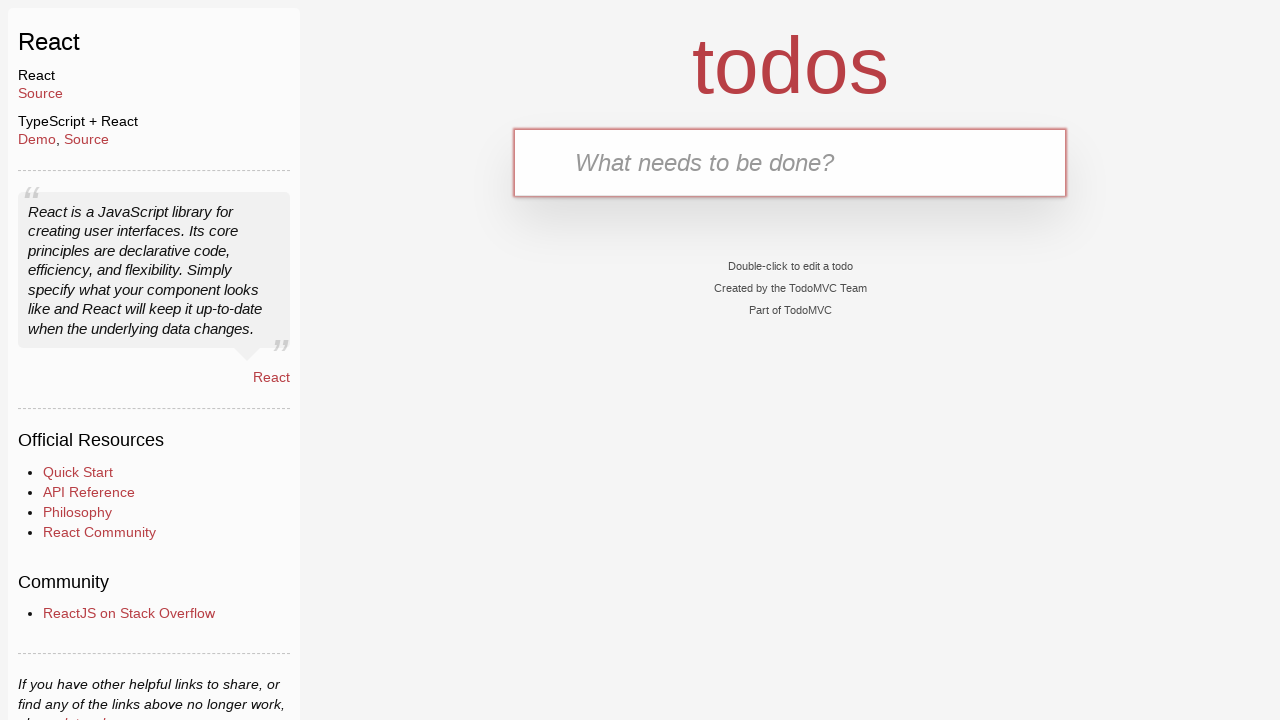

Filled text input with 'do task 2' on internal:testid=[data-testid="text-input"s]
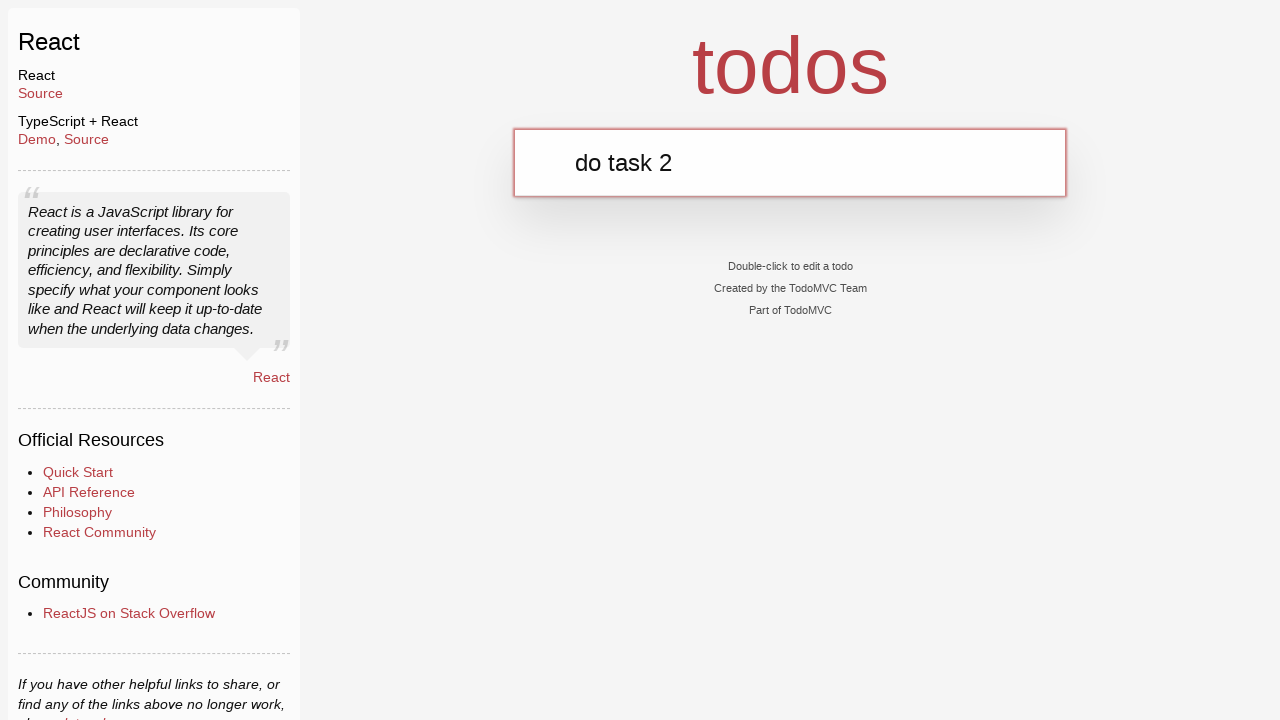

Pressed Enter to add the todo item
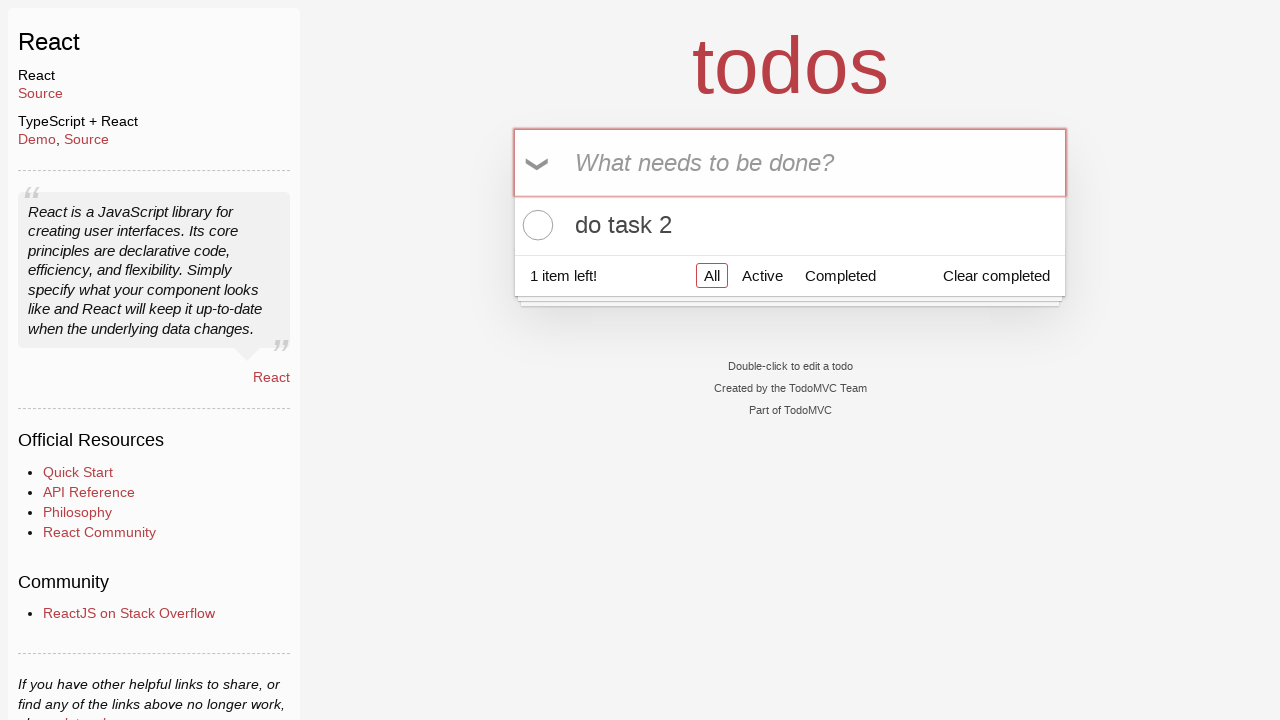

Clicked toggle checkbox to mark 'do task 2' as completed at (535, 225) on div >> internal:has-text="do task 2"i >> internal:testid=[data-testid="todo-item
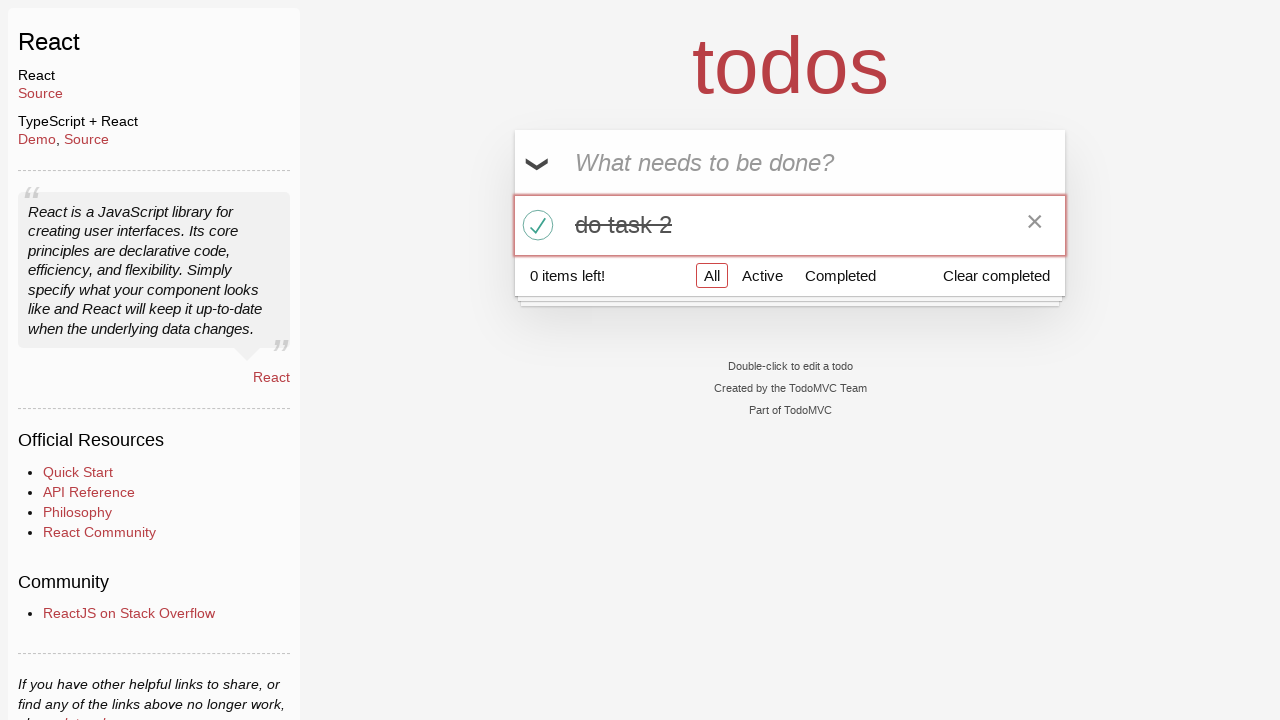

Clicked toggle checkbox to uncheck 'do task 2' at (535, 225) on div >> internal:has-text="do task 2"i >> internal:testid=[data-testid="todo-item
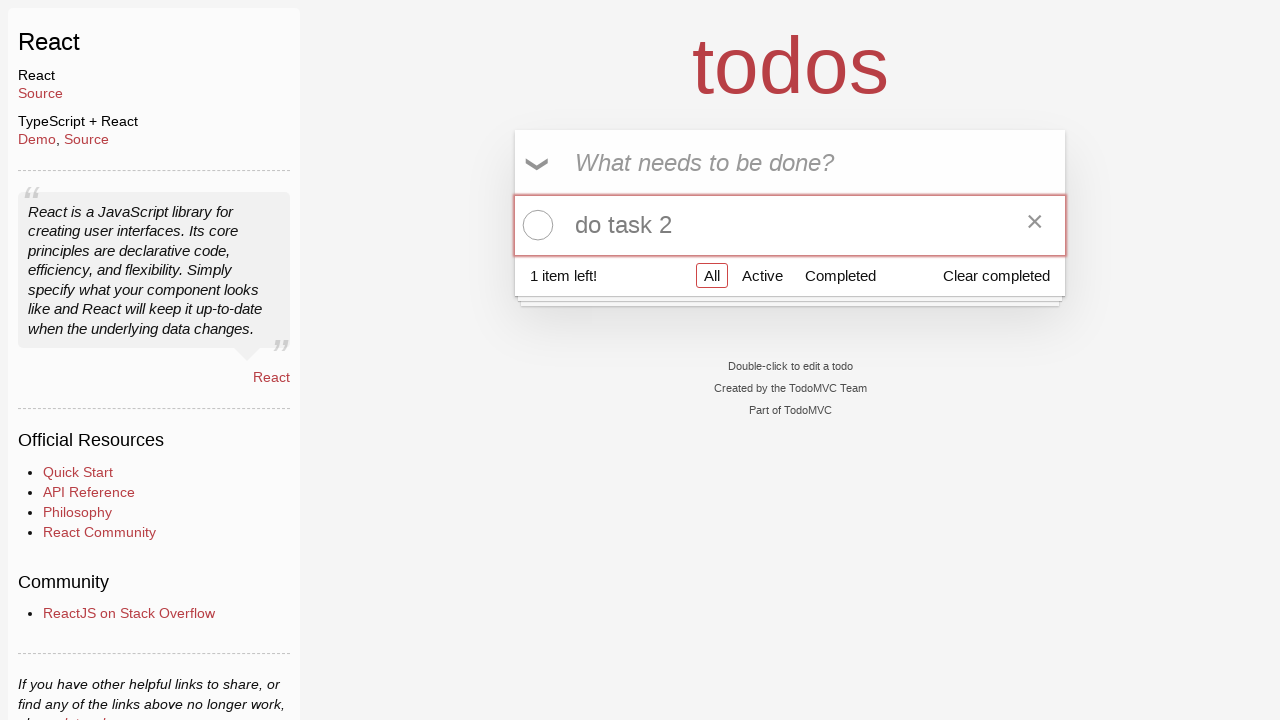

Verified that the todo item checkbox is now unchecked
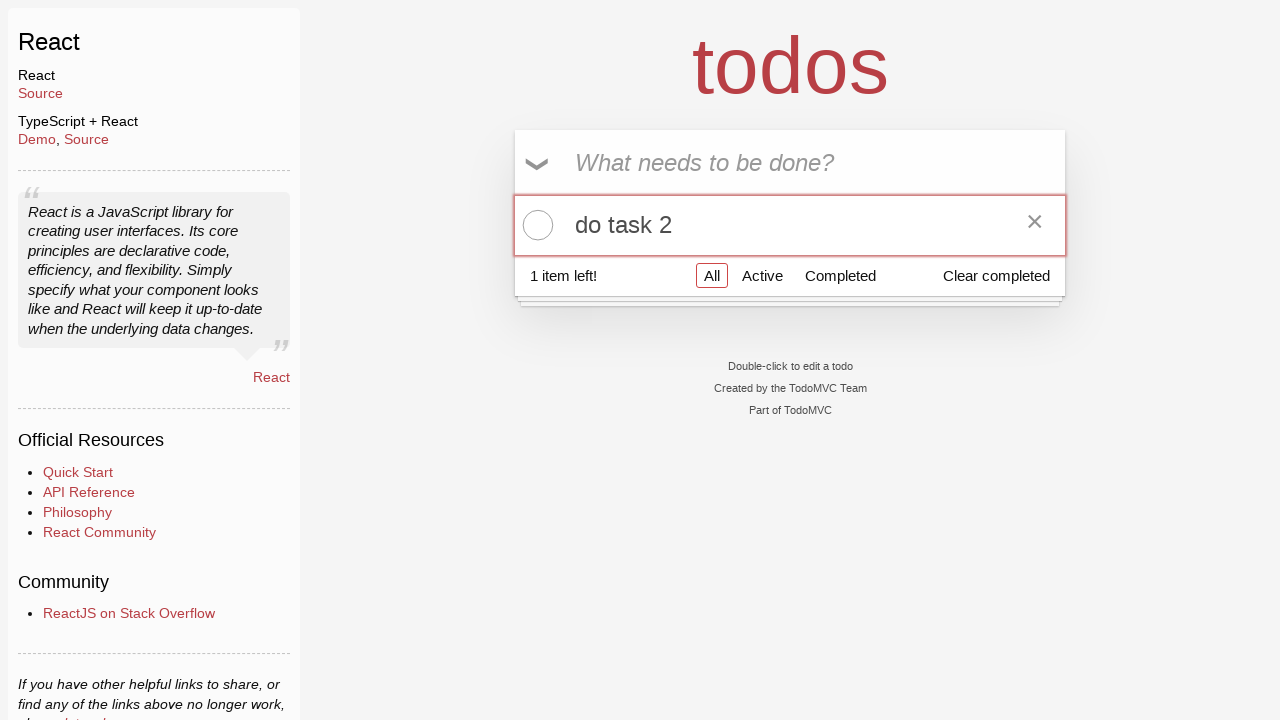

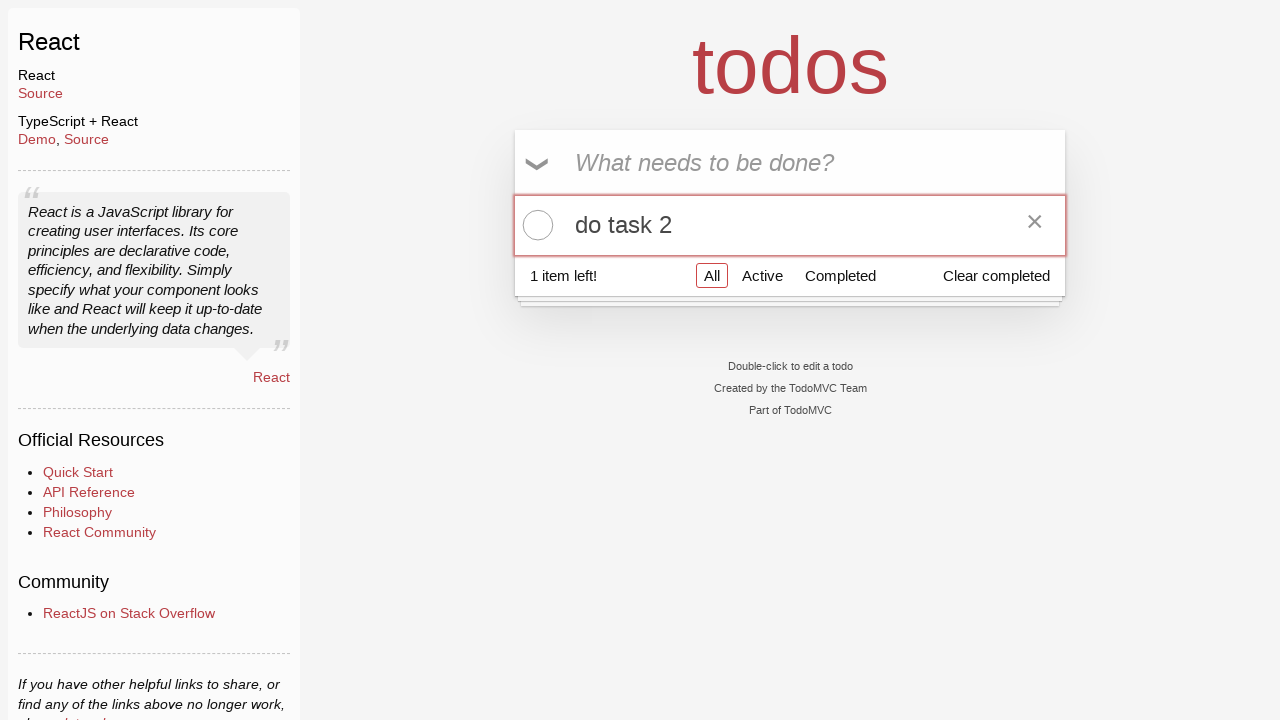